Tests input field functionality by entering numbers and using keyboard arrows

Starting URL: https://the-internet.herokuapp.com/

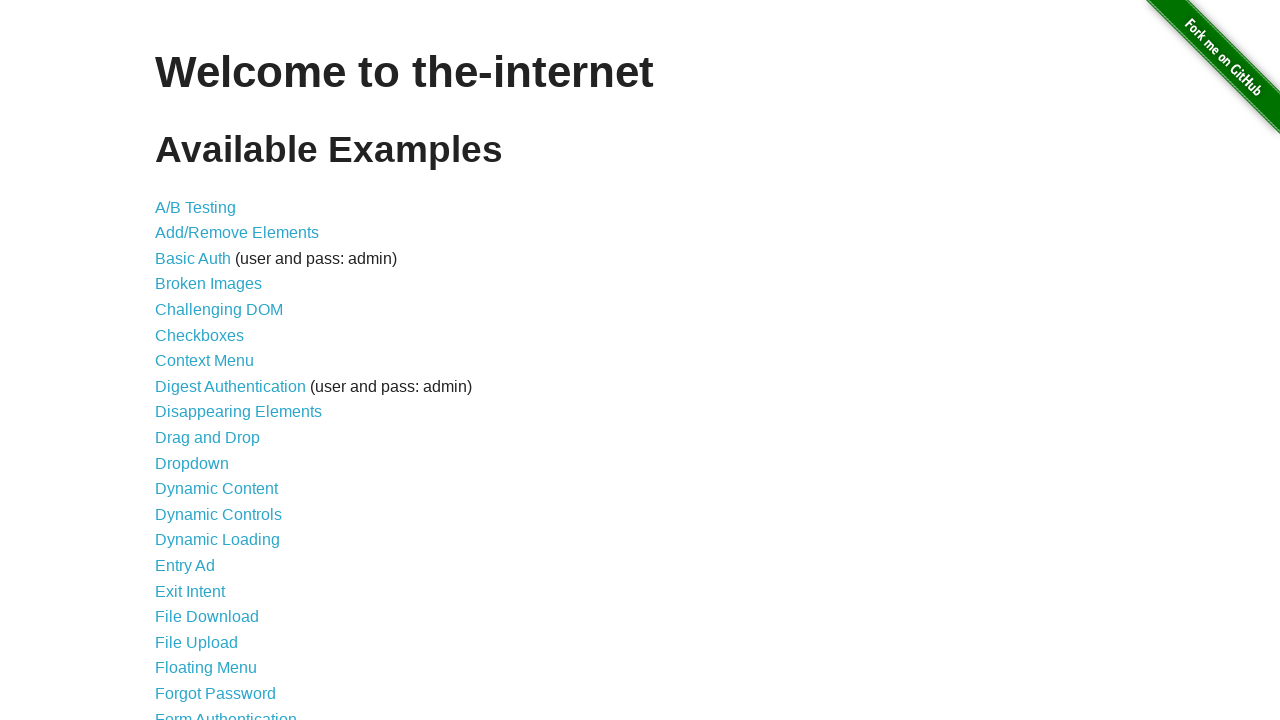

Clicked link to navigate to inputs page at (176, 361) on a[href='/inputs']
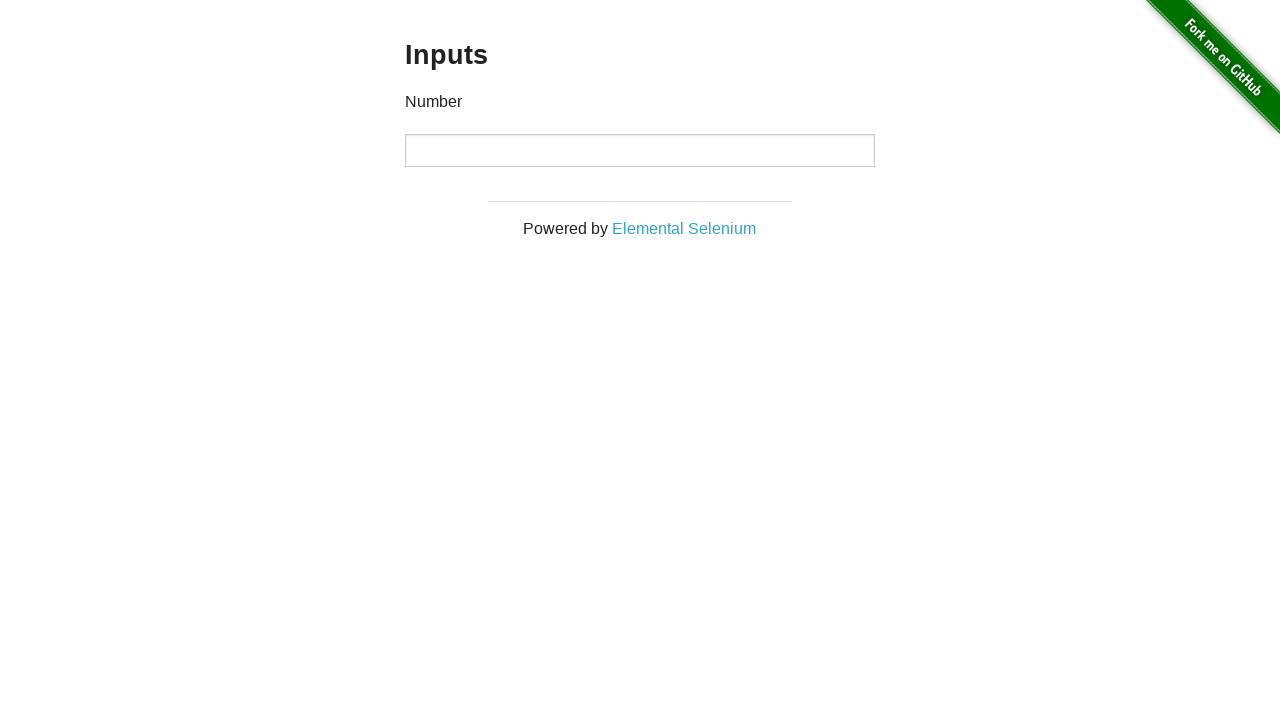

Filled input field with number 45 on input
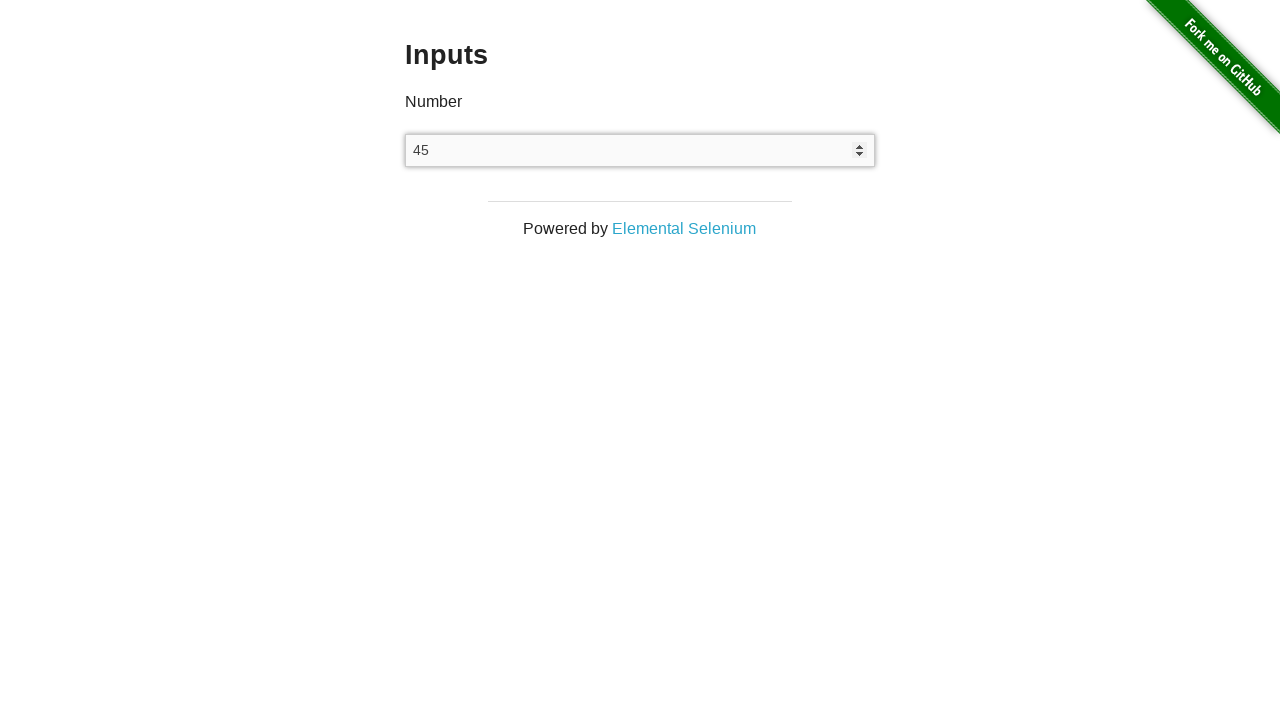

Reloaded the page
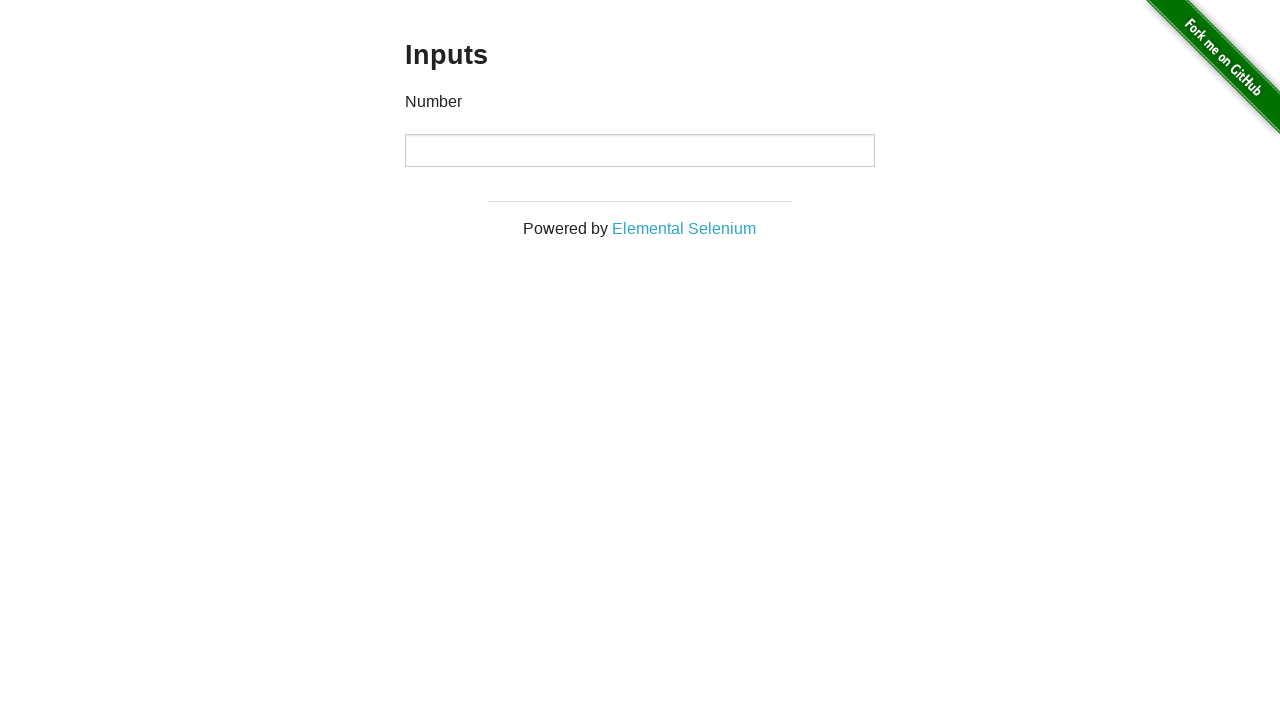

Pressed ArrowUp key in input field on input
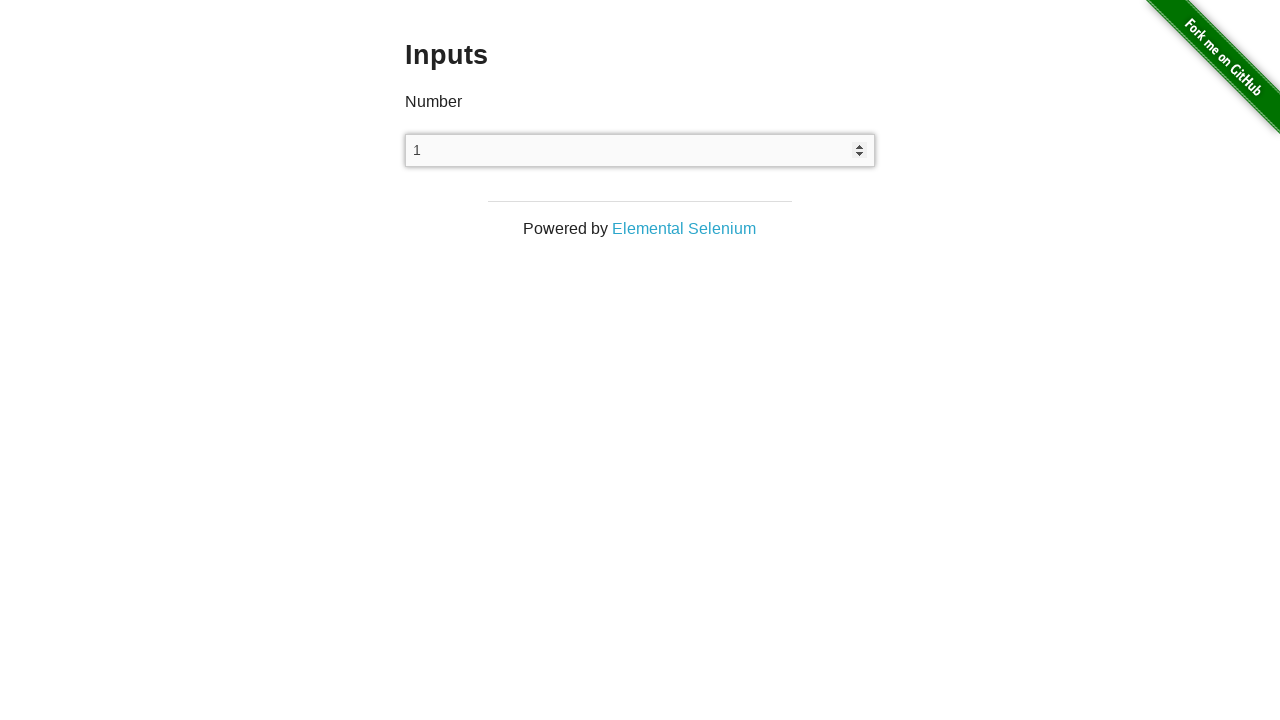

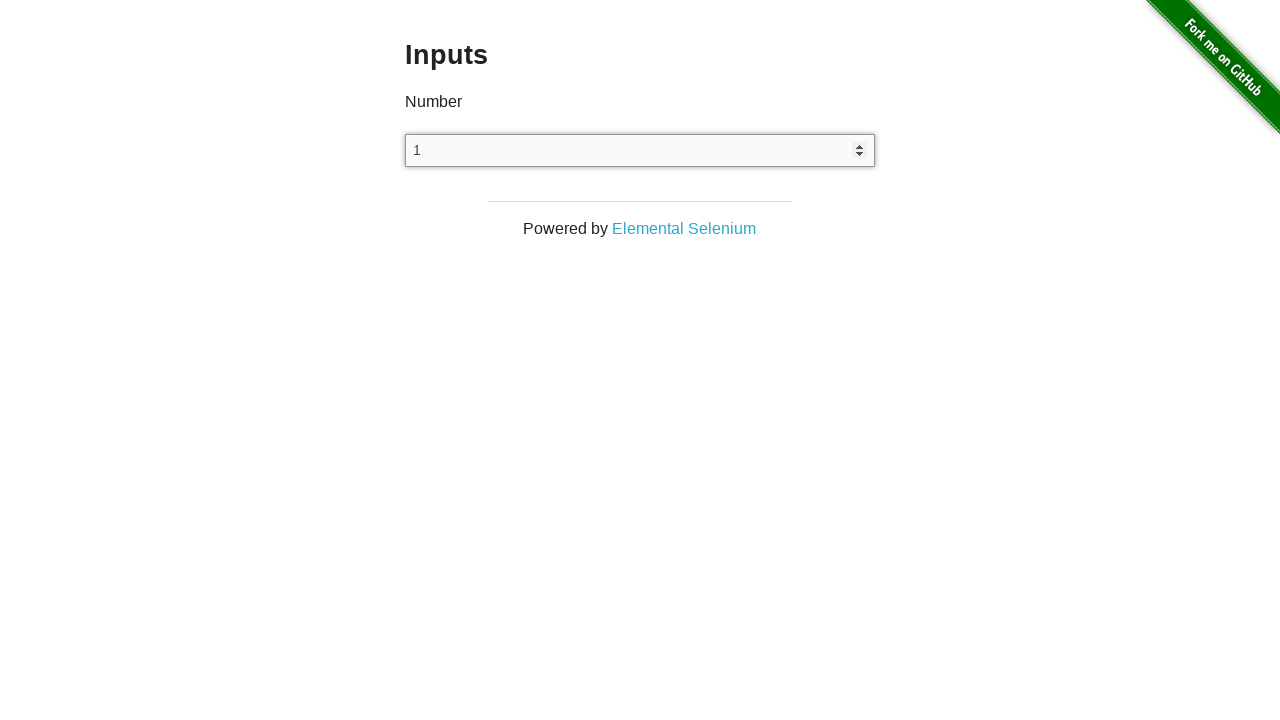